Tests navigation to the 500 status code page by clicking on the corresponding link

Starting URL: https://the-internet.herokuapp.com/status_codes

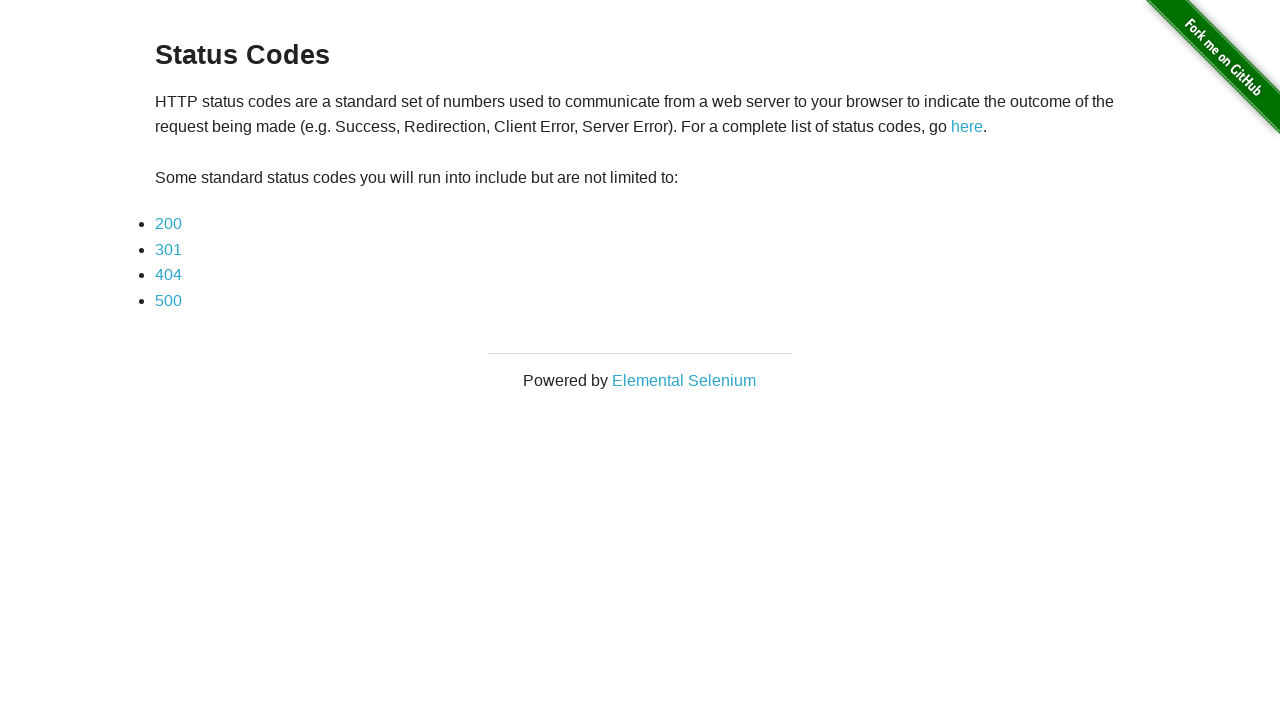

Clicked on the 500 status code link at (168, 300) on a[href='status_codes/500']
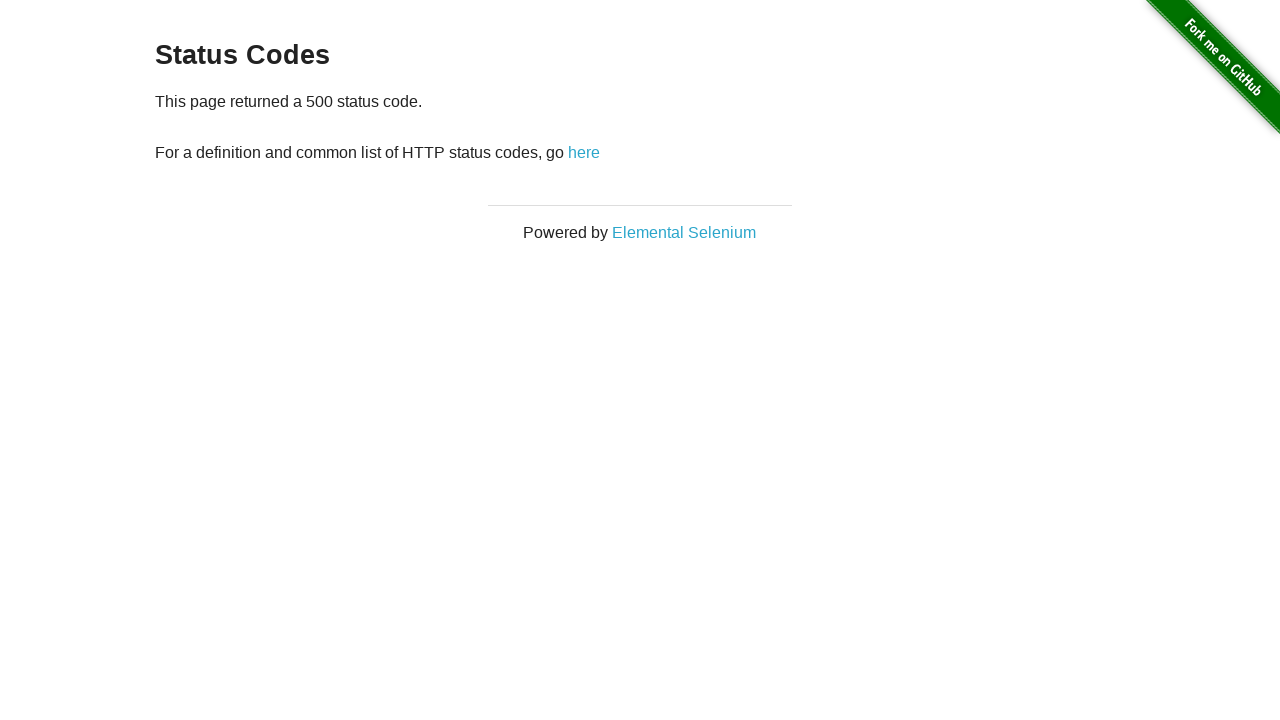

Waited for page navigation to complete (networkidle)
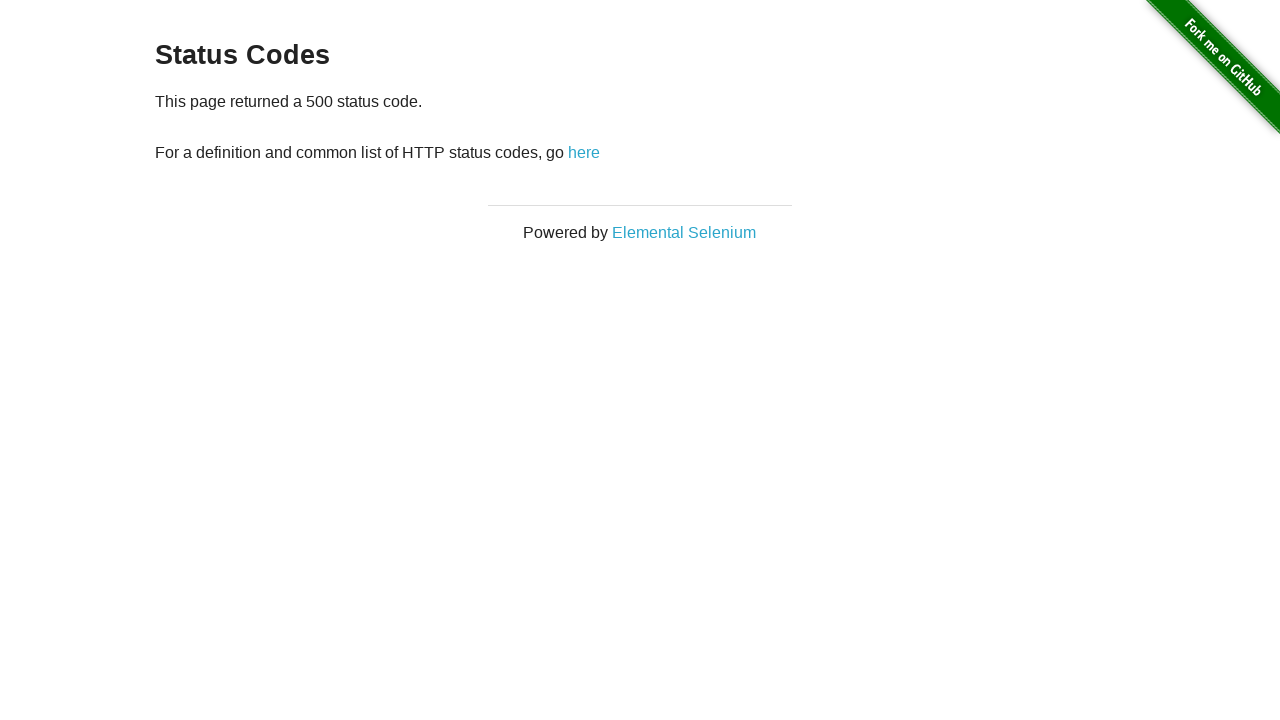

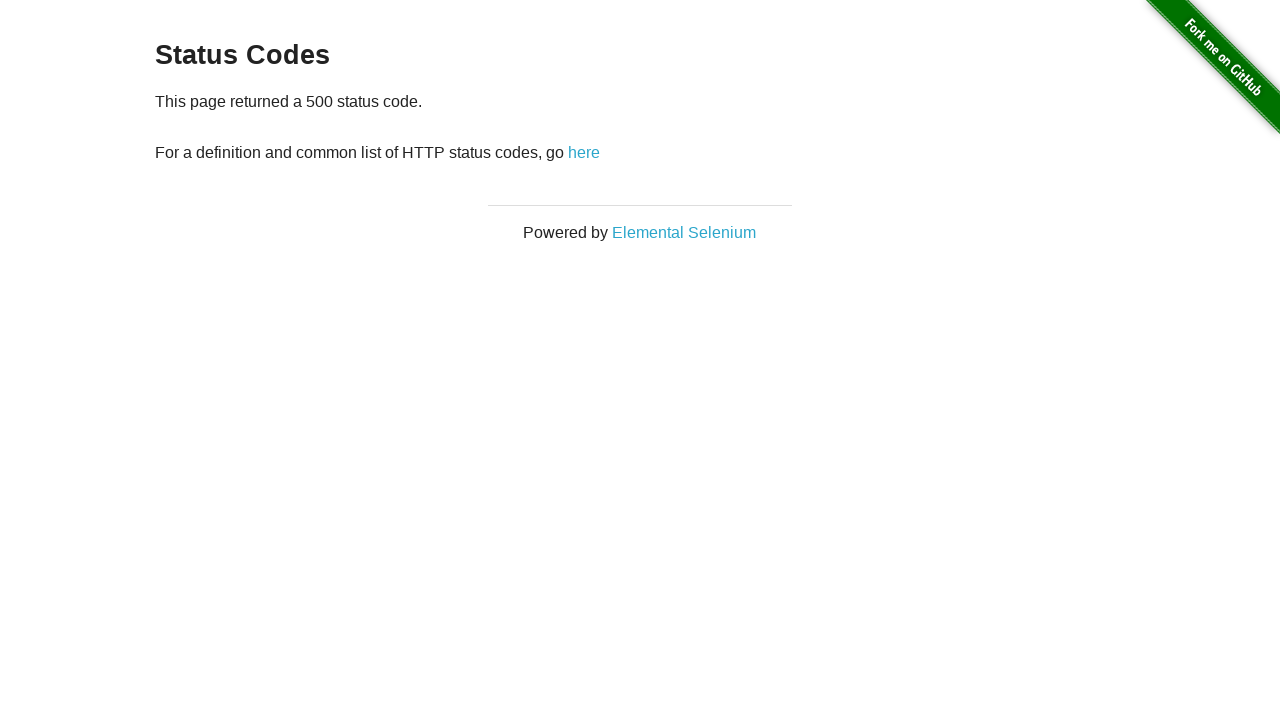